Tests window/tab handling by clicking a link that opens a new page, extracting text content from the new page, and using the extracted domain to fill a form field on the original page.

Starting URL: https://rahulshettyacademy.com/loginpagePractise/

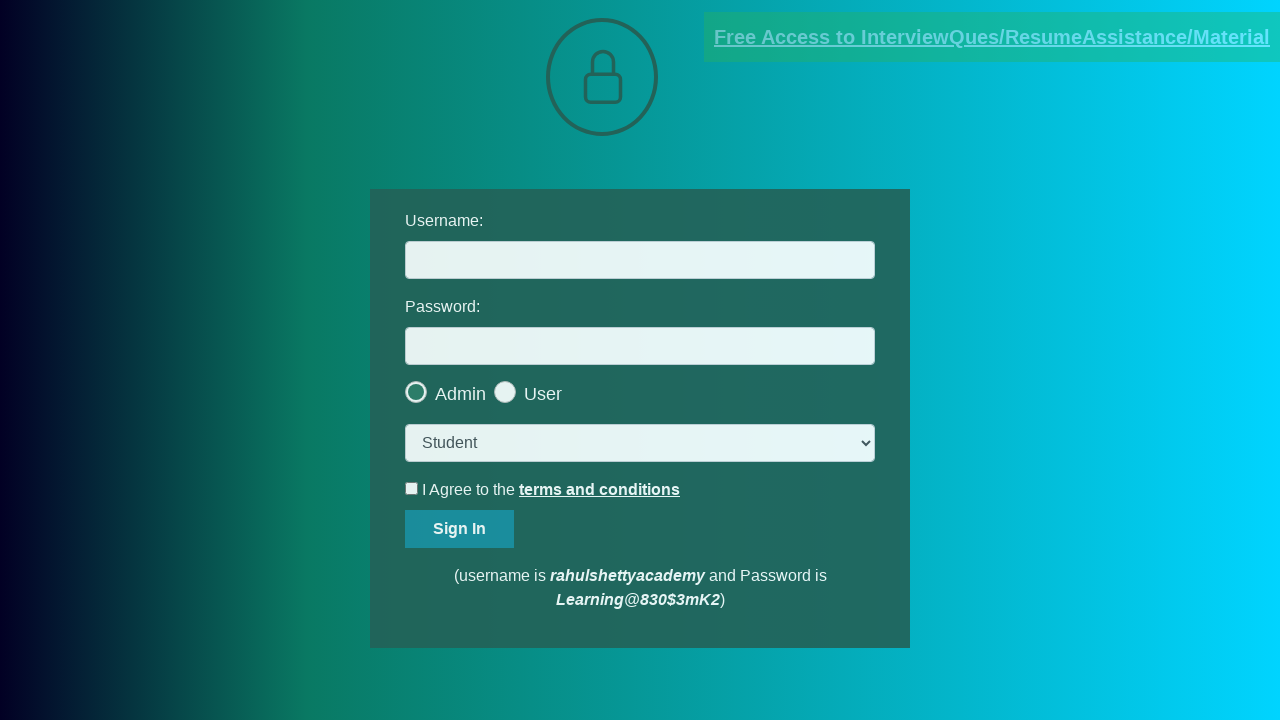

Located documents link element
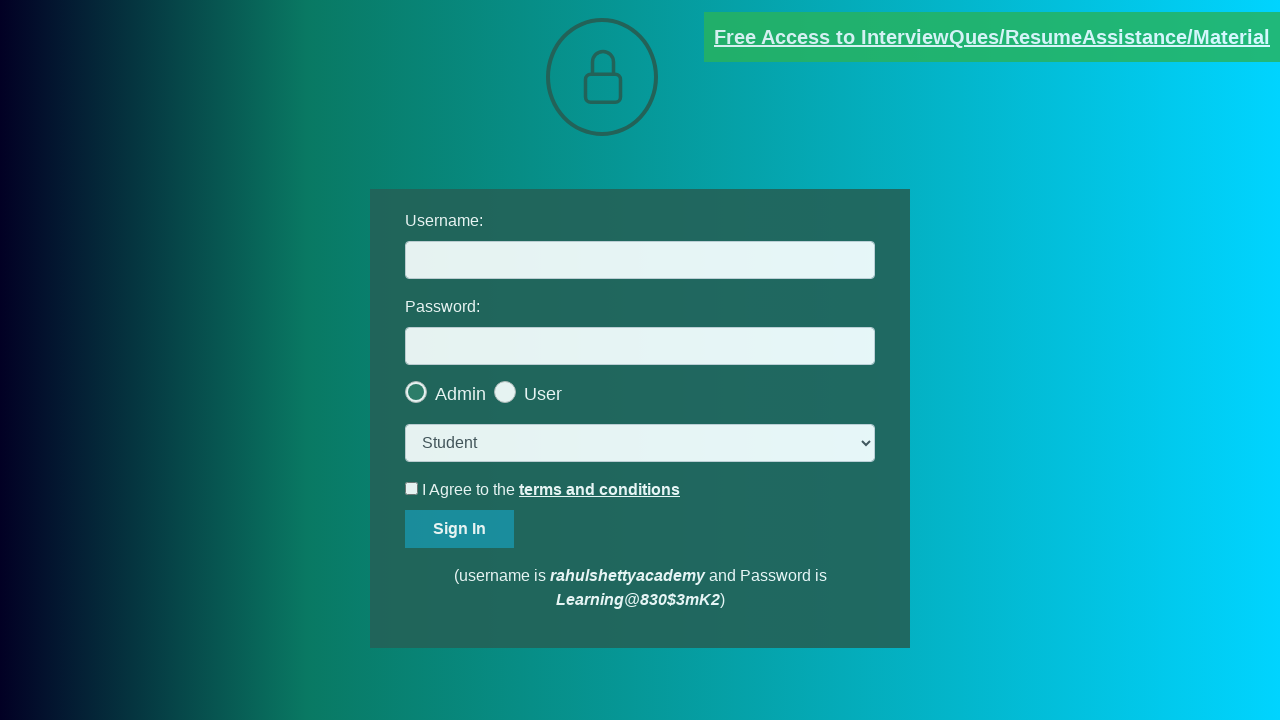

Clicked documents link and new page opened at (992, 37) on [href*='documents-request']
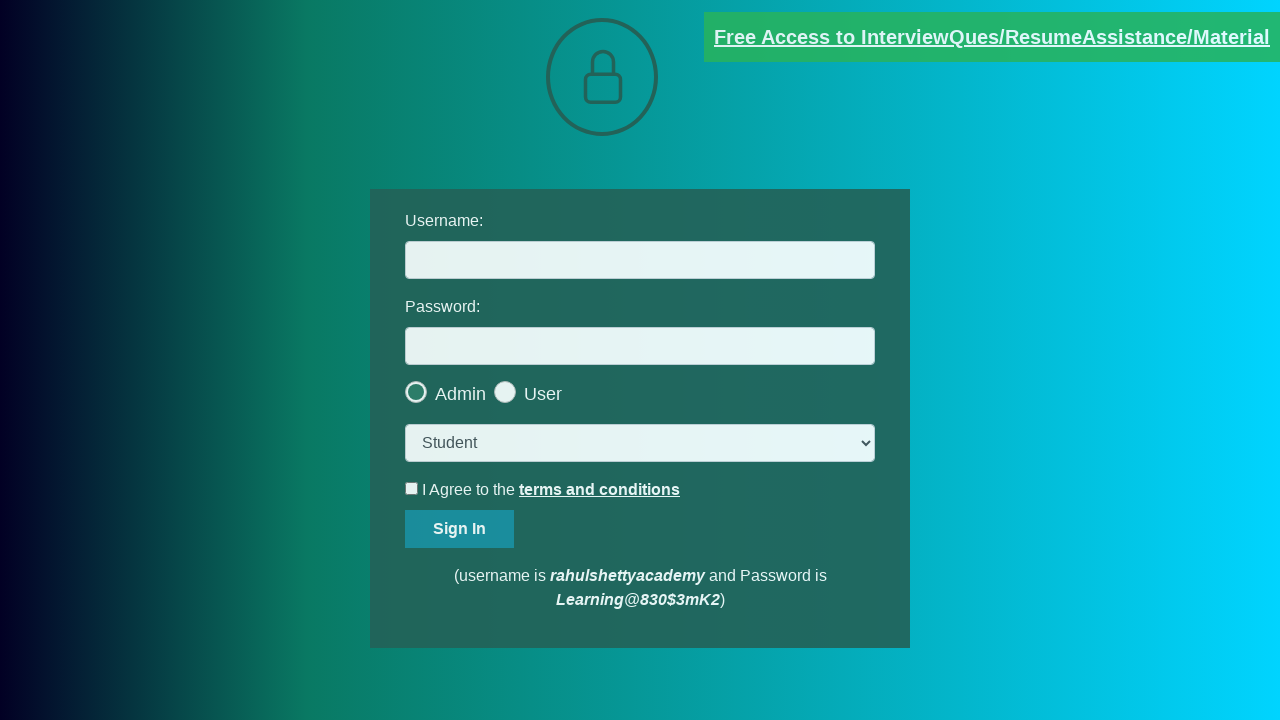

Captured new page object
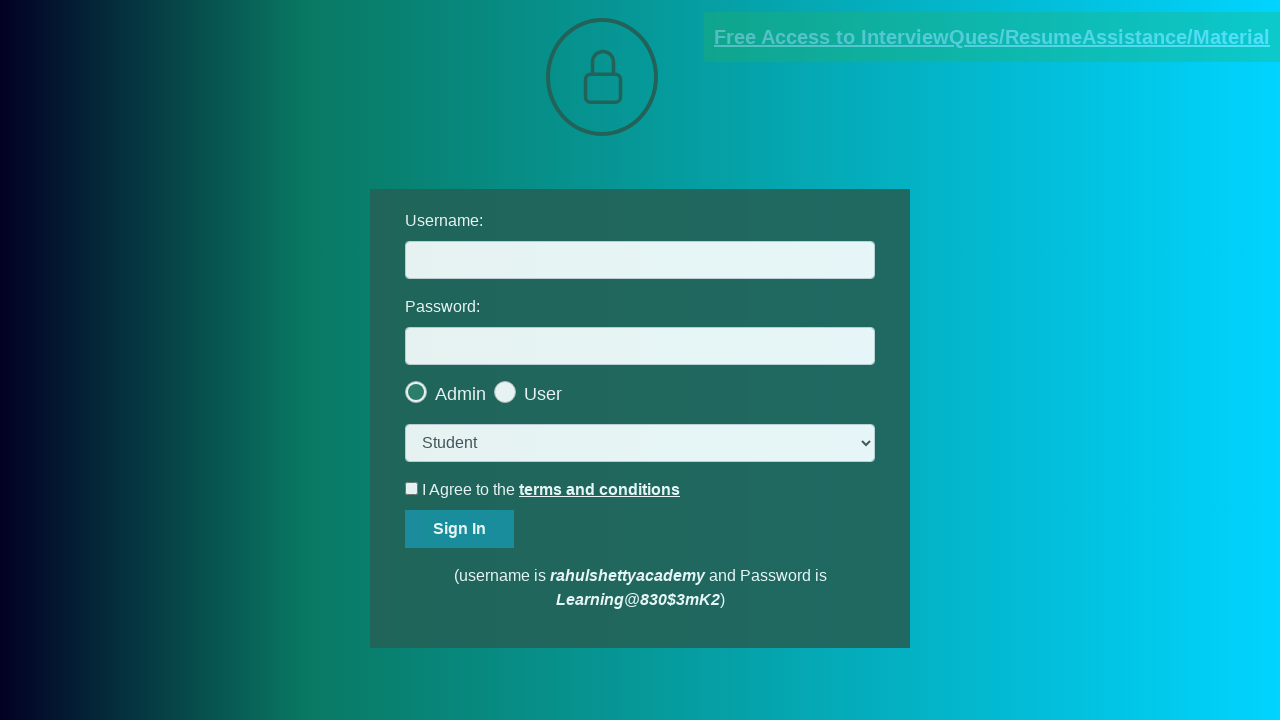

New page loaded completely
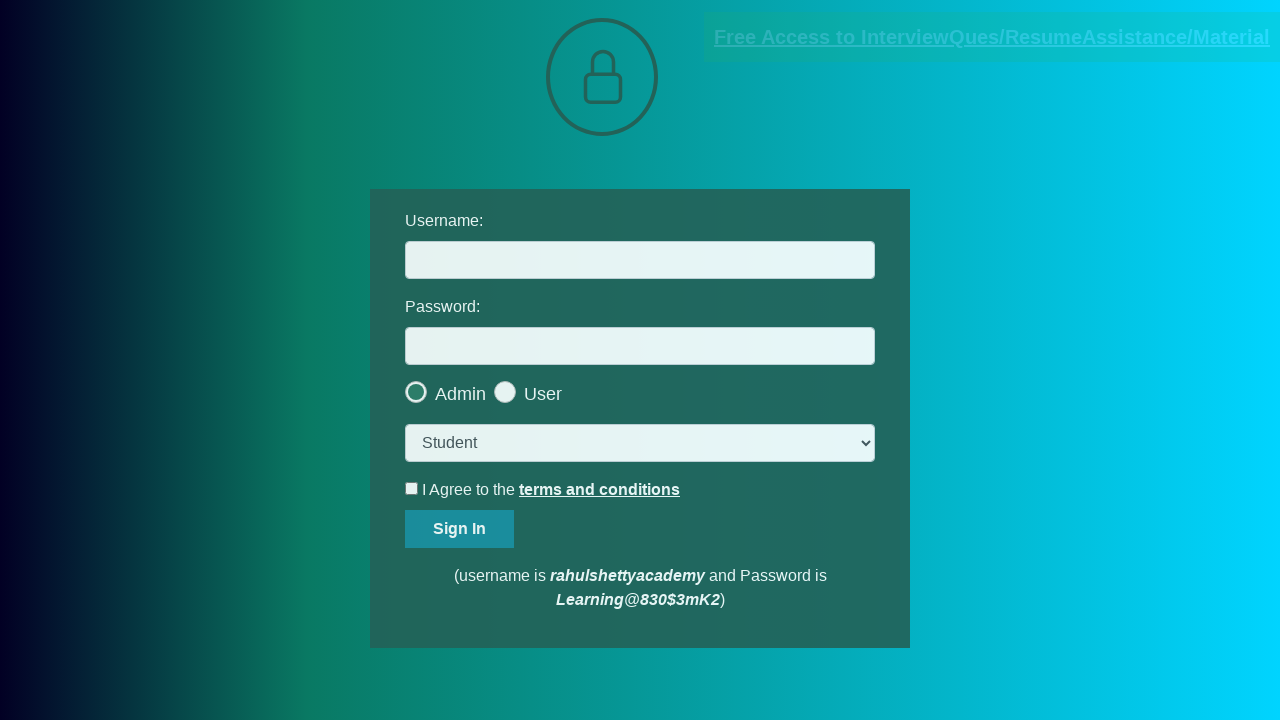

Extracted text content from new page
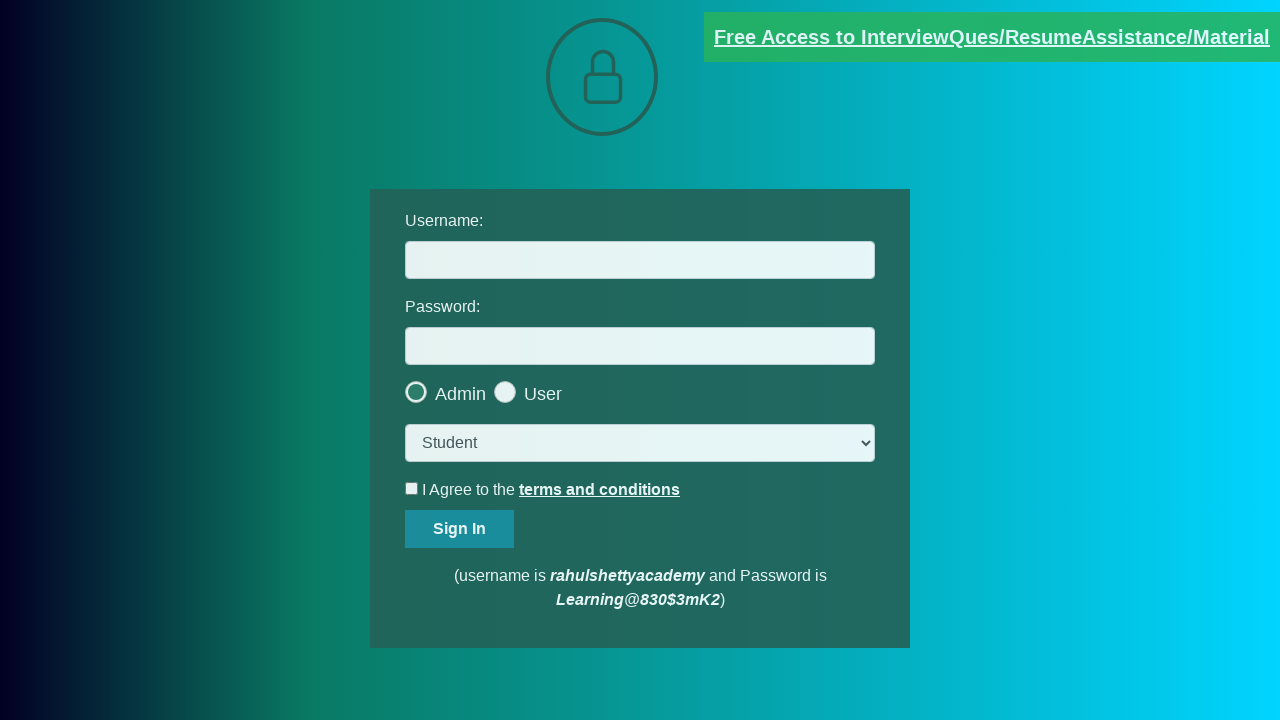

Parsed domain from email text: rahulshettyacademy.com
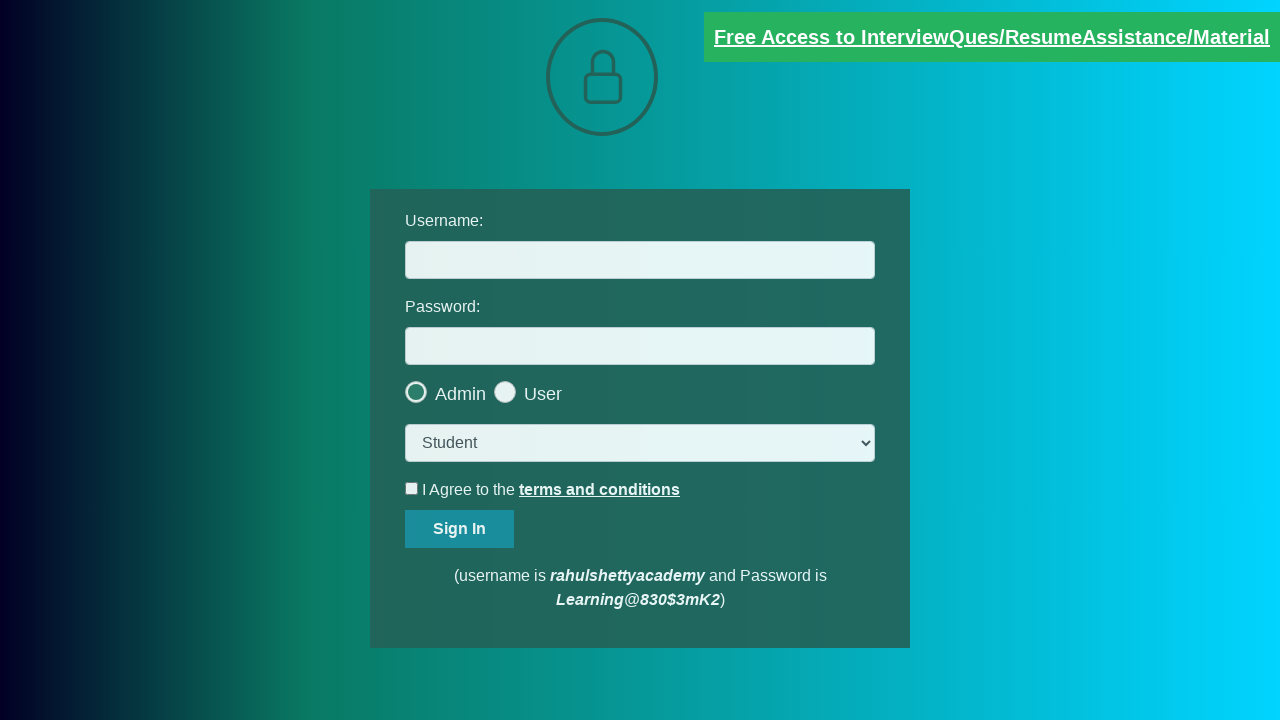

Filled username field with extracted domain: rahulshettyacademy.com on #username
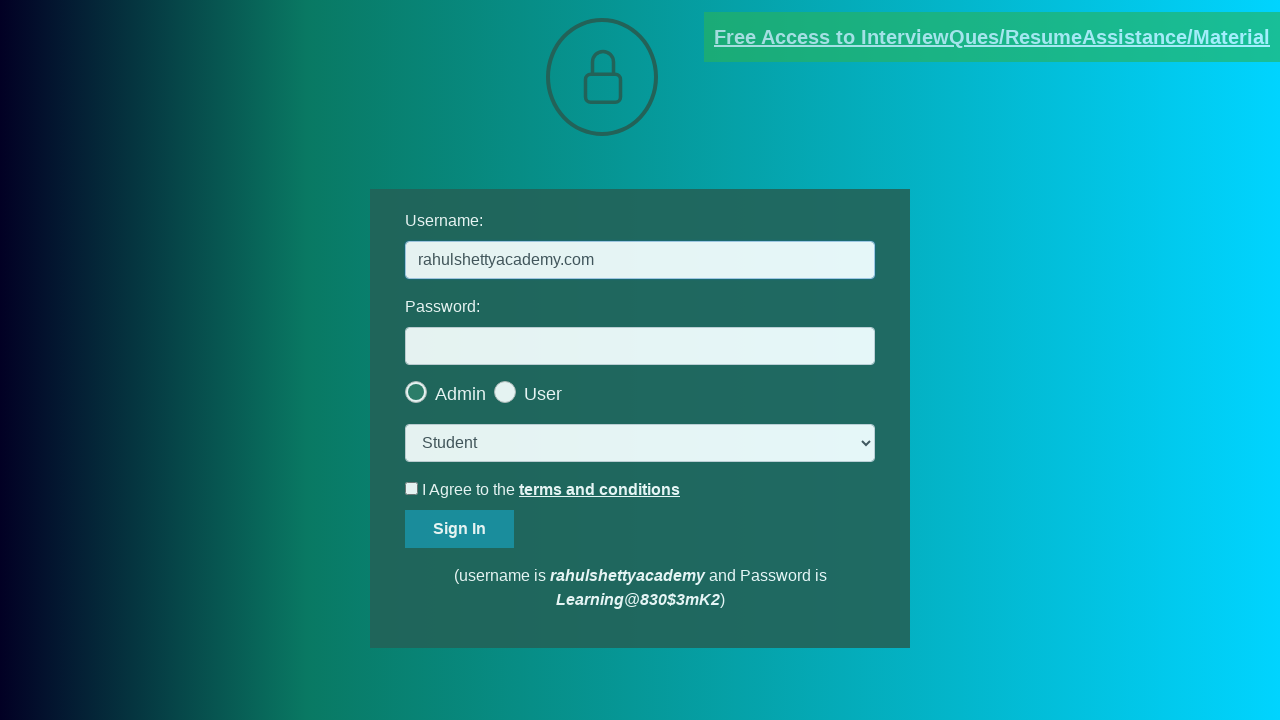

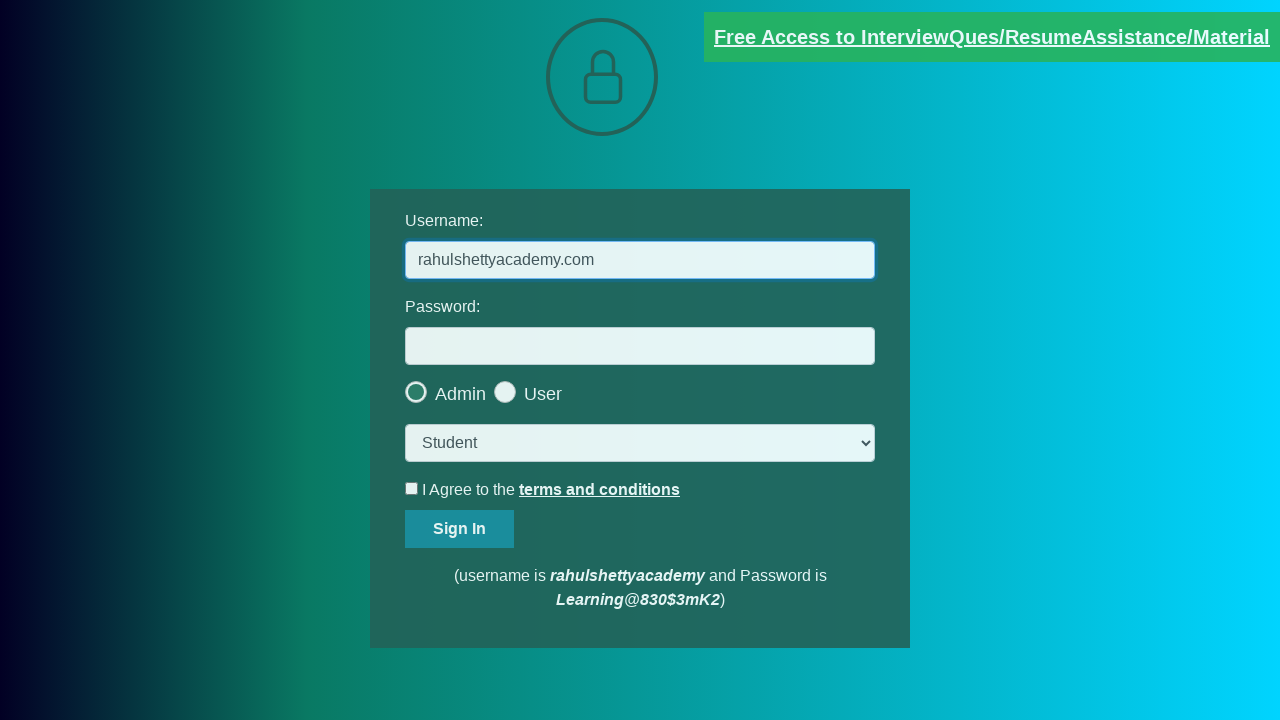